Tests radio button mutual exclusivity by clicking each enabled radio button and verifying only one is selected at a time.

Starting URL: https://qa-practice.netlify.app/radiobuttons

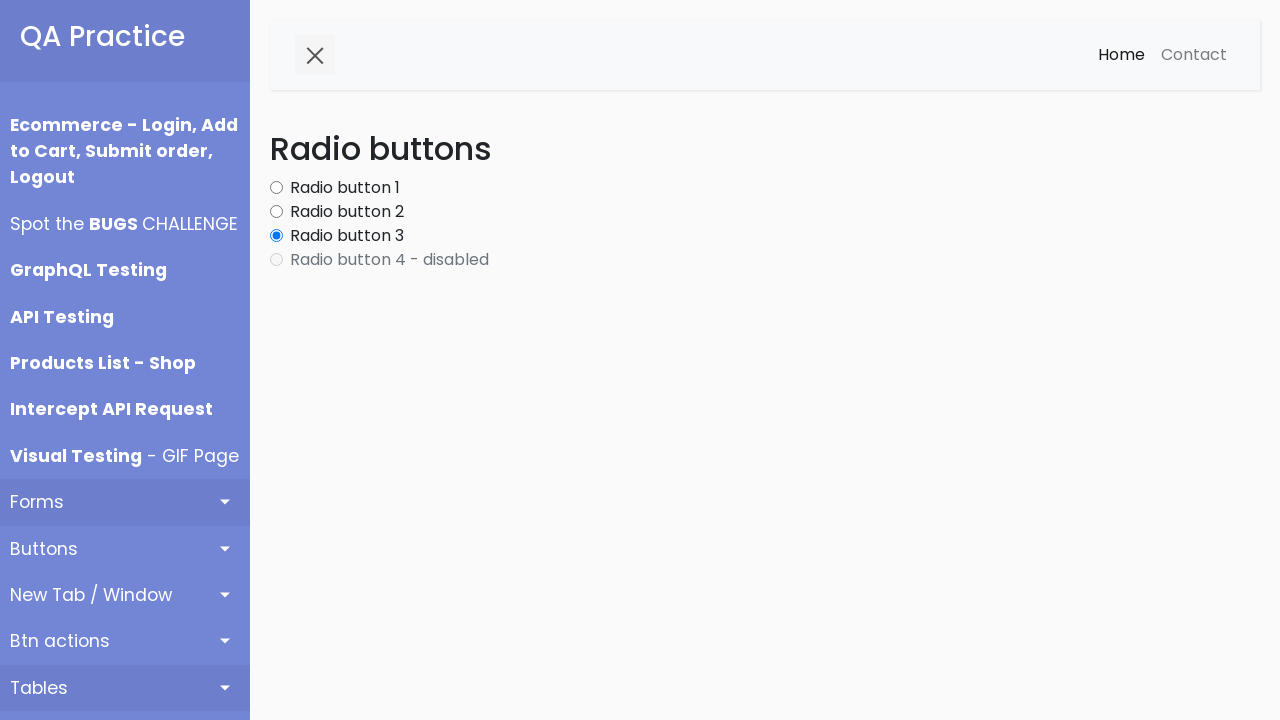

Waited for radio buttons to load on the page
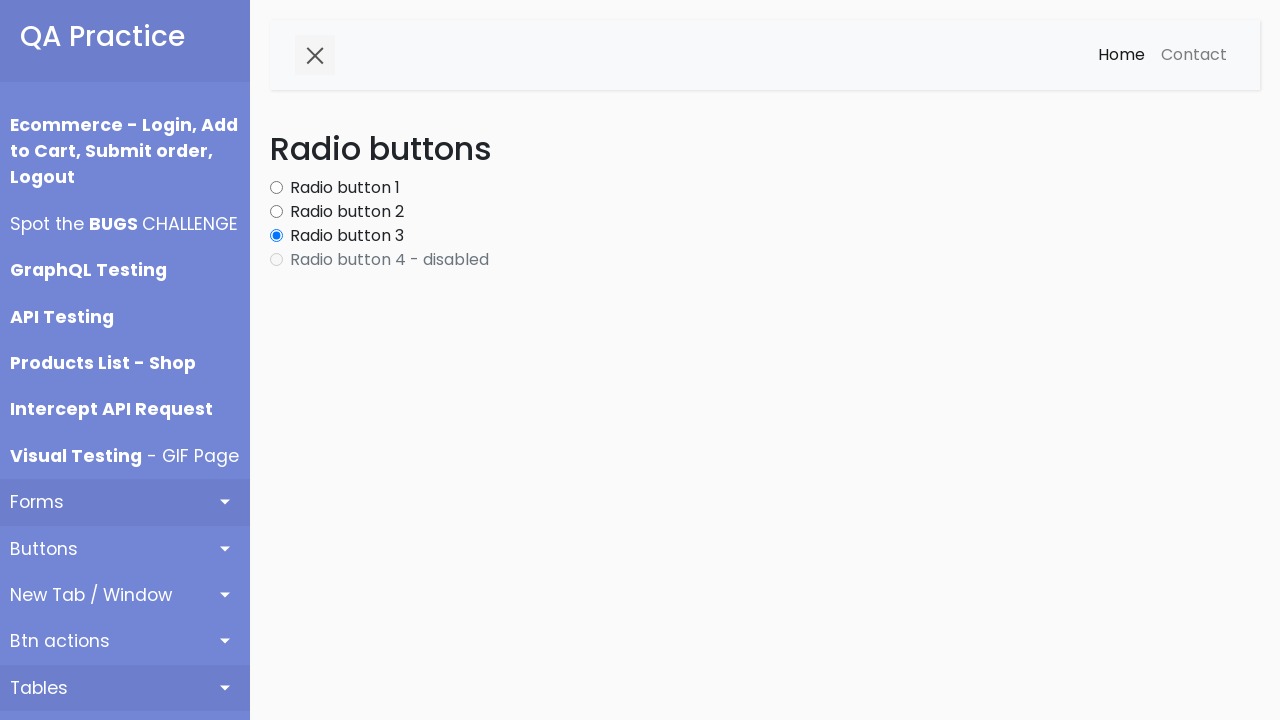

Retrieved all radio button elements from the page
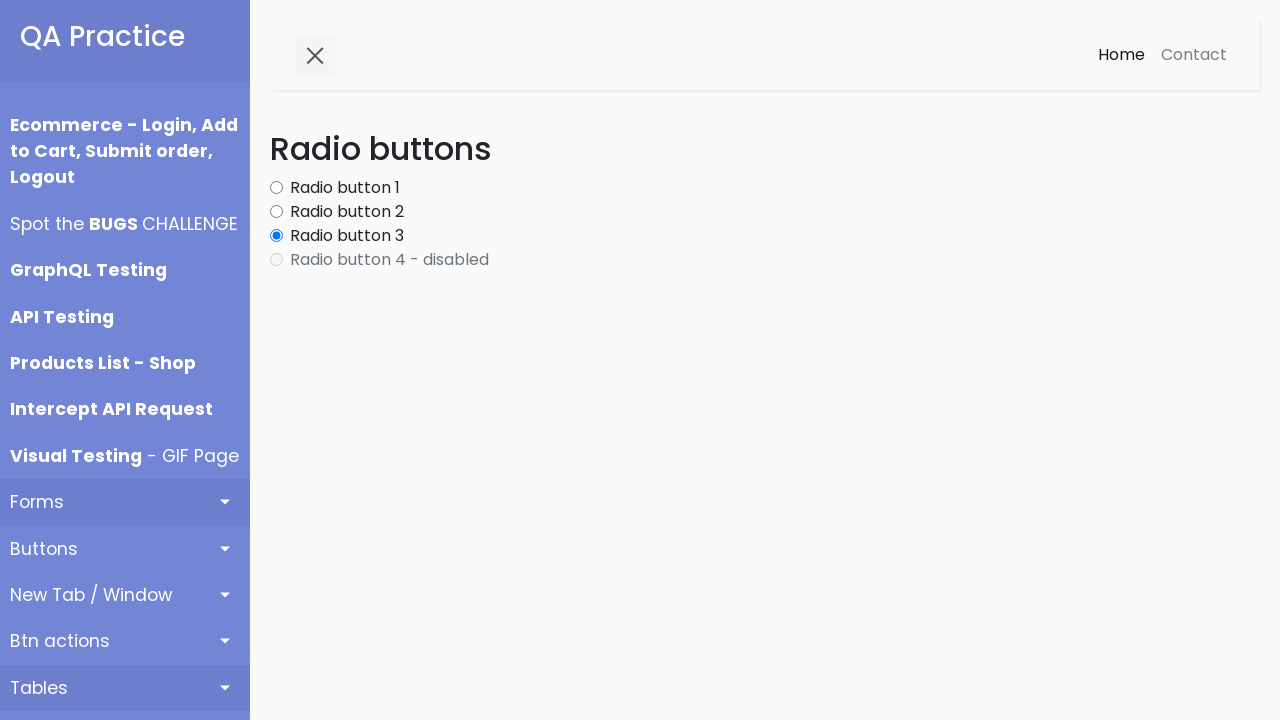

Clicked enabled radio button 1 at (276, 188) on #content input[type='radio'] >> nth=0
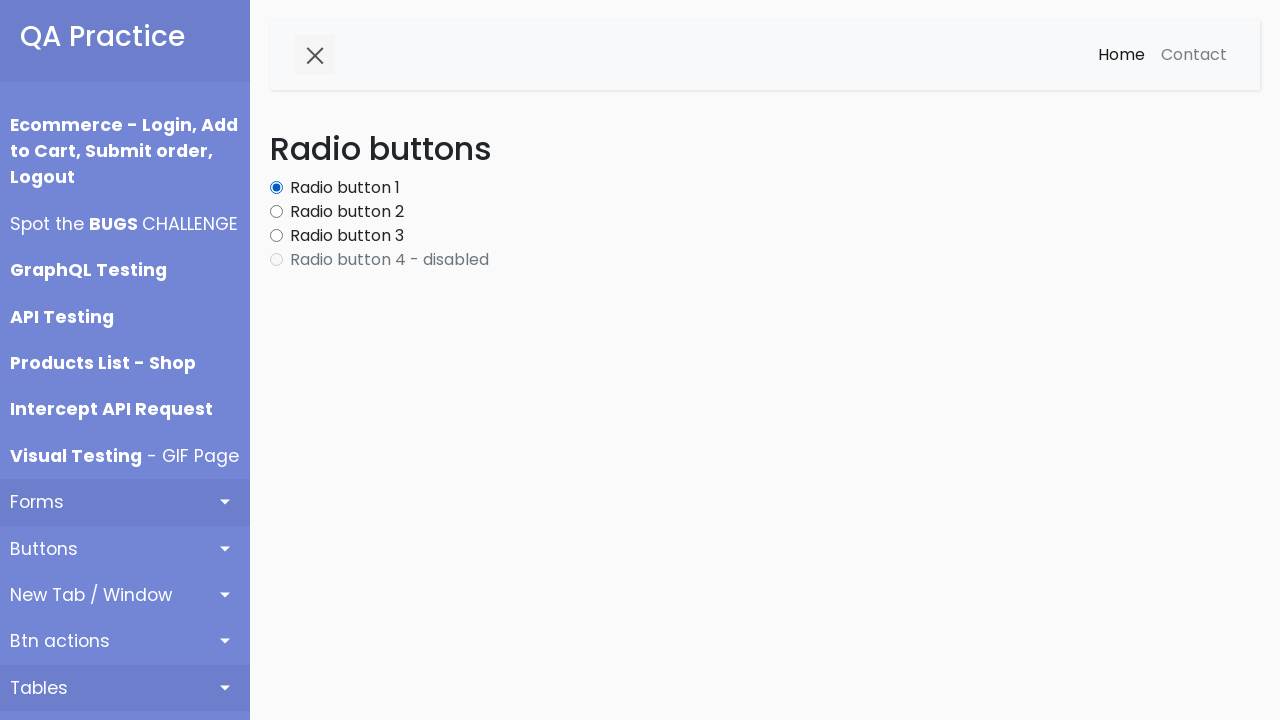

Waited 200ms for radio button 1 state to update
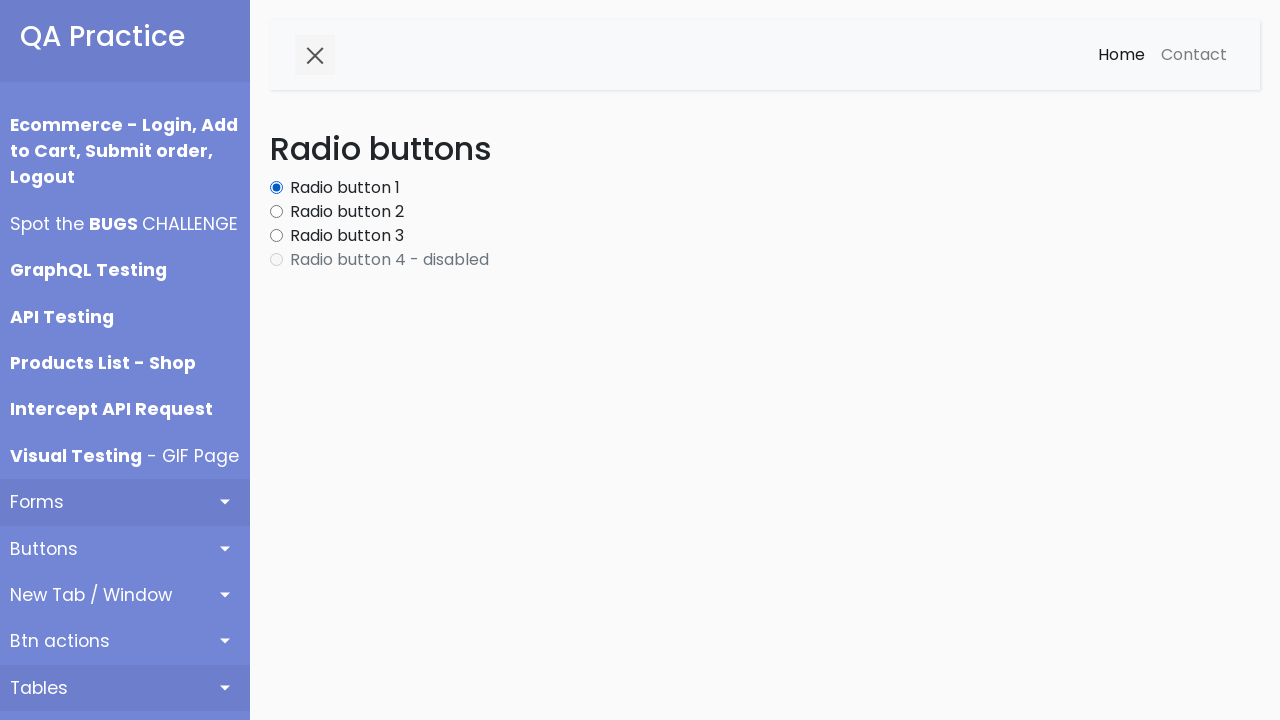

Clicked enabled radio button 2 at (276, 212) on #content input[type='radio'] >> nth=1
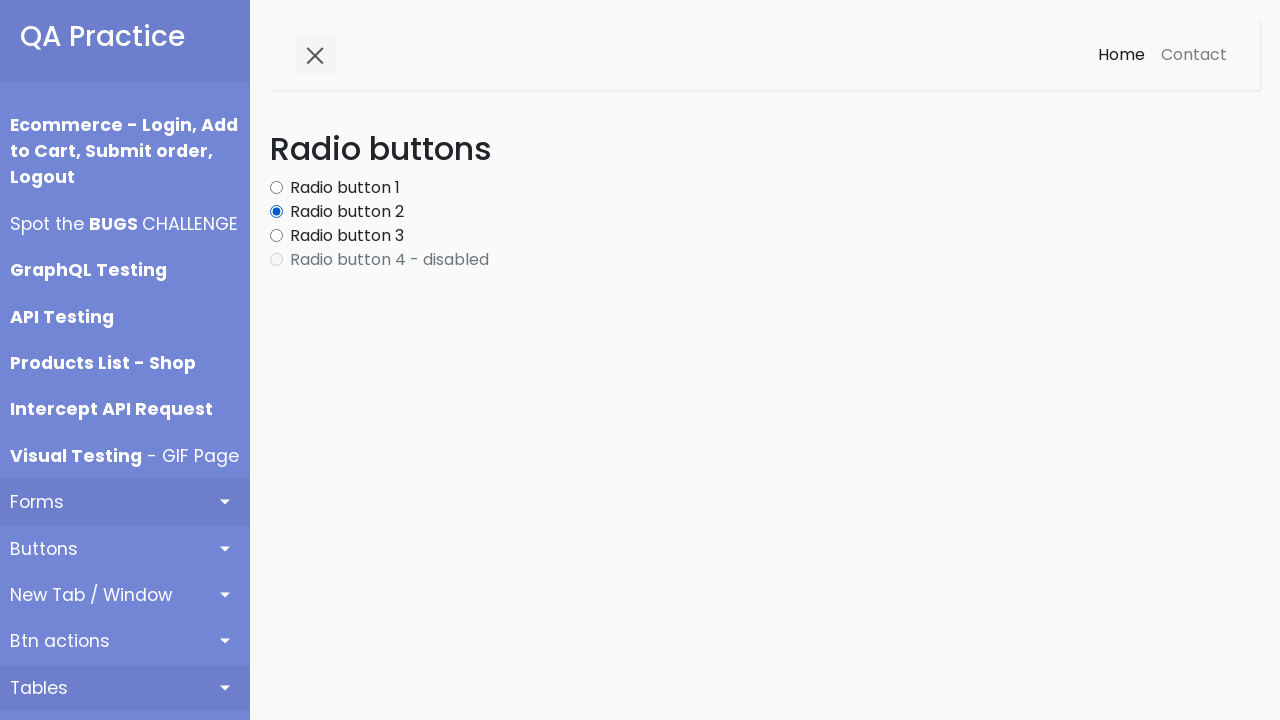

Waited 200ms for radio button 2 state to update
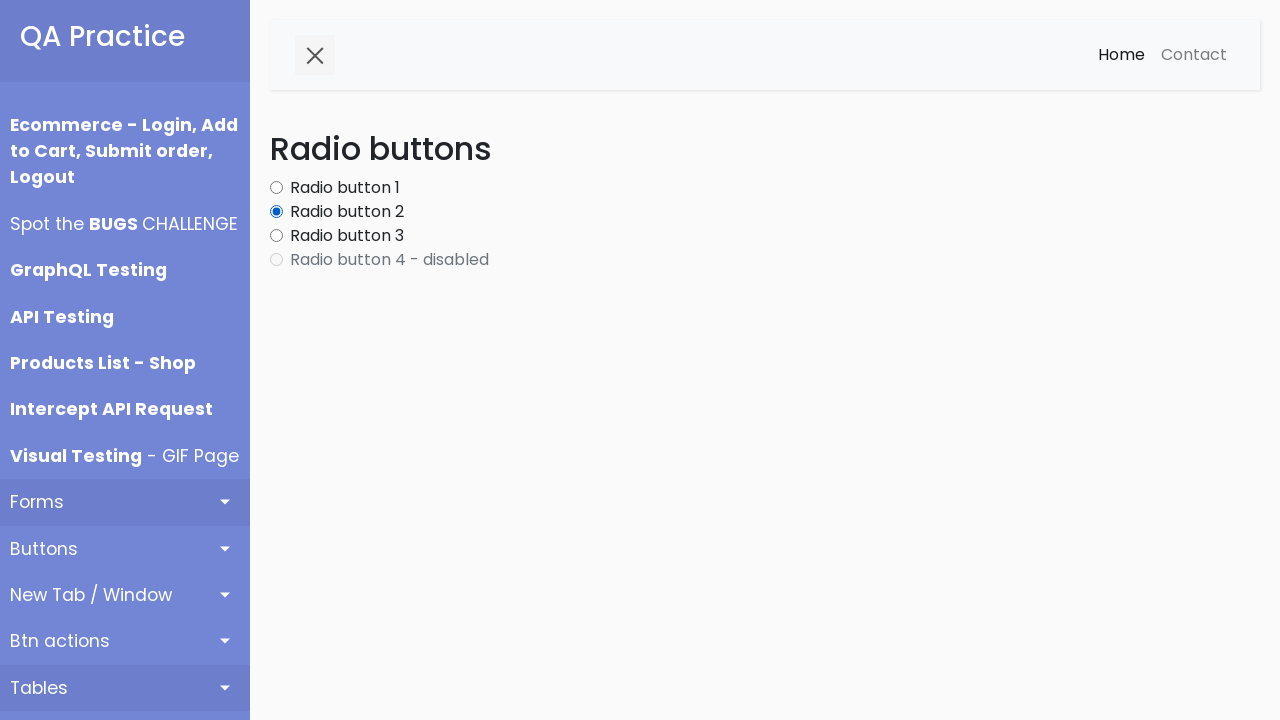

Clicked enabled radio button 3 at (276, 236) on #content input[type='radio'] >> nth=2
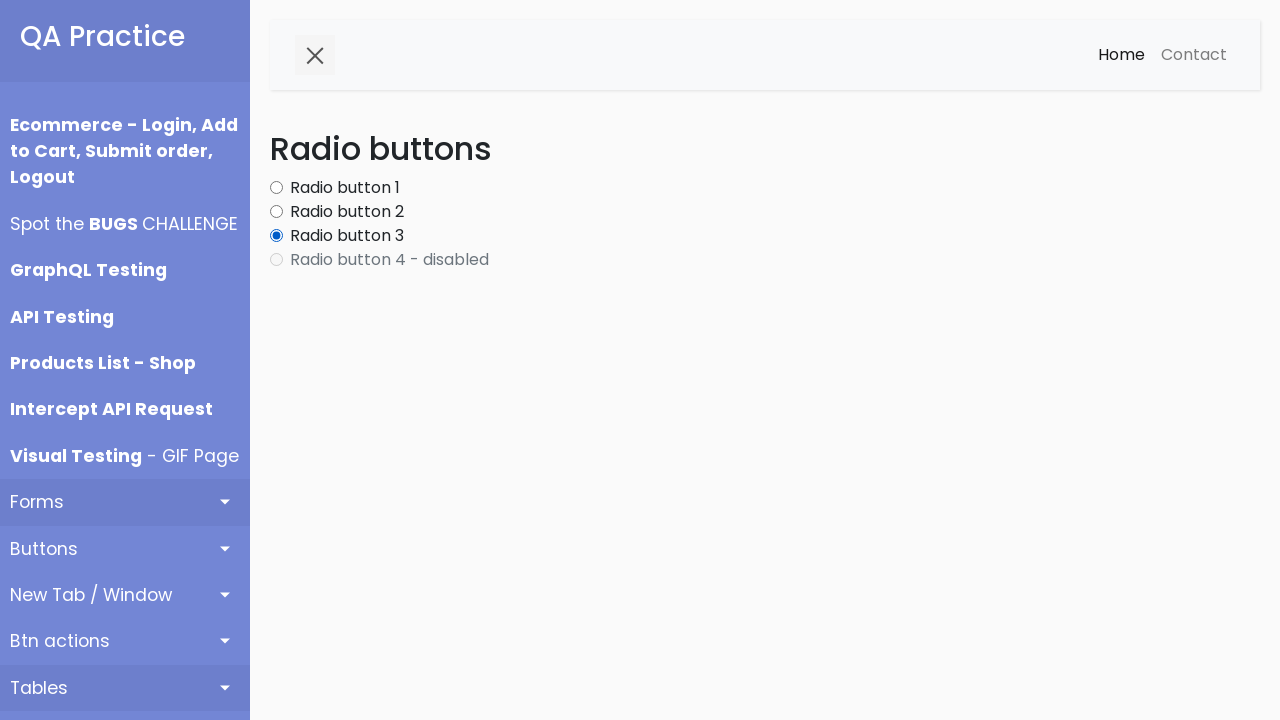

Waited 200ms for radio button 3 state to update
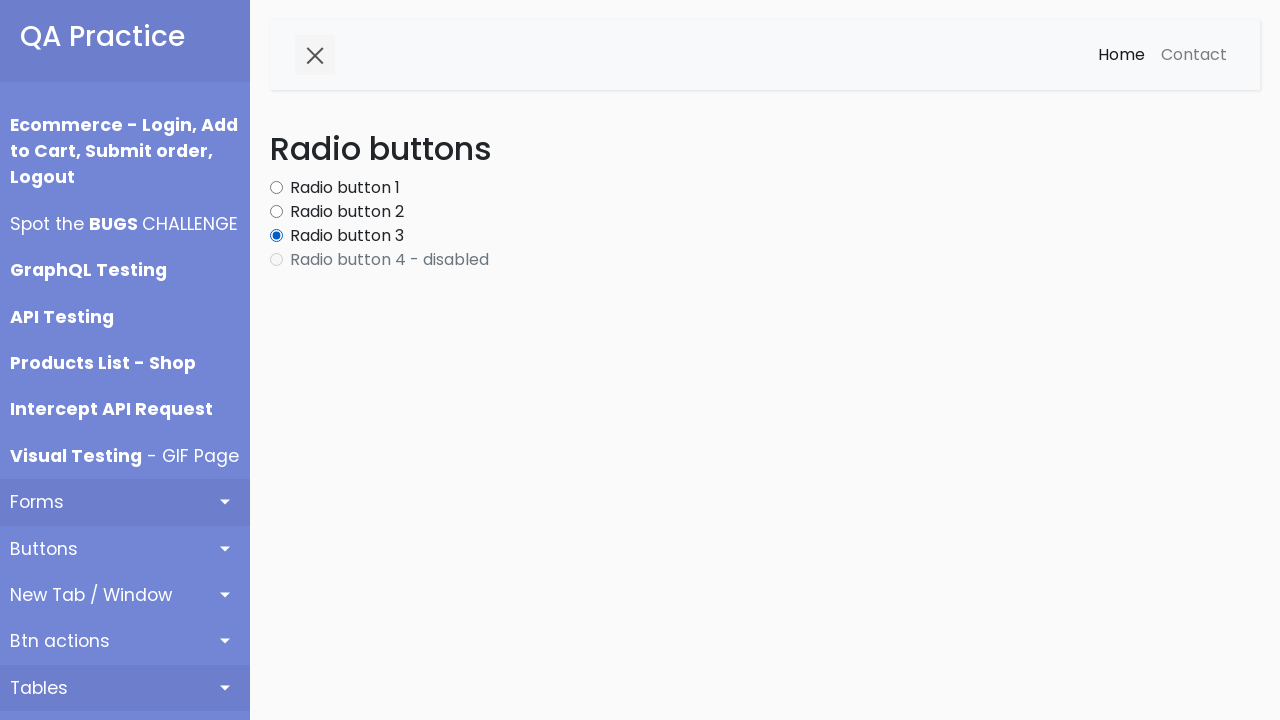

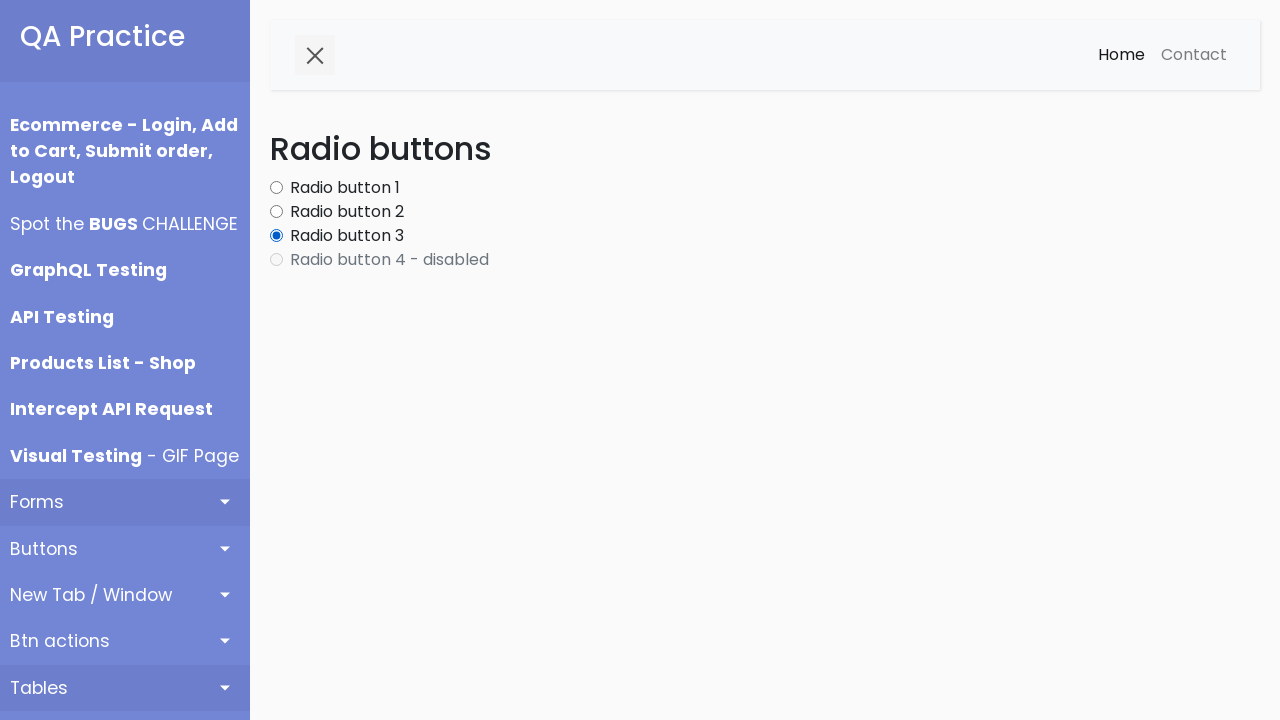